Tests a practice form by selecting a checkbox, using its label value to select from a dropdown and fill an alert textbox, then verifying the alert contains the expected text

Starting URL: http://qaclickacademy.com/practice.php

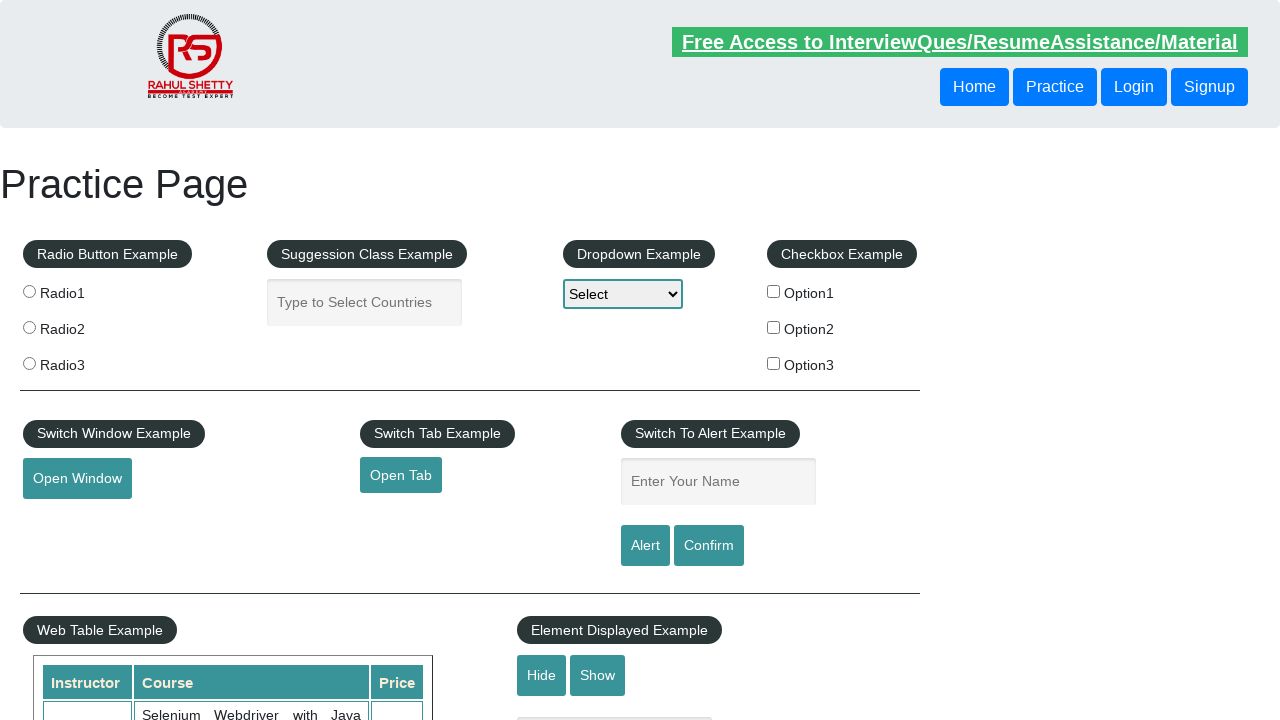

Clicked checkbox for Option2 (Benz) at (774, 327) on #checkBoxOption2
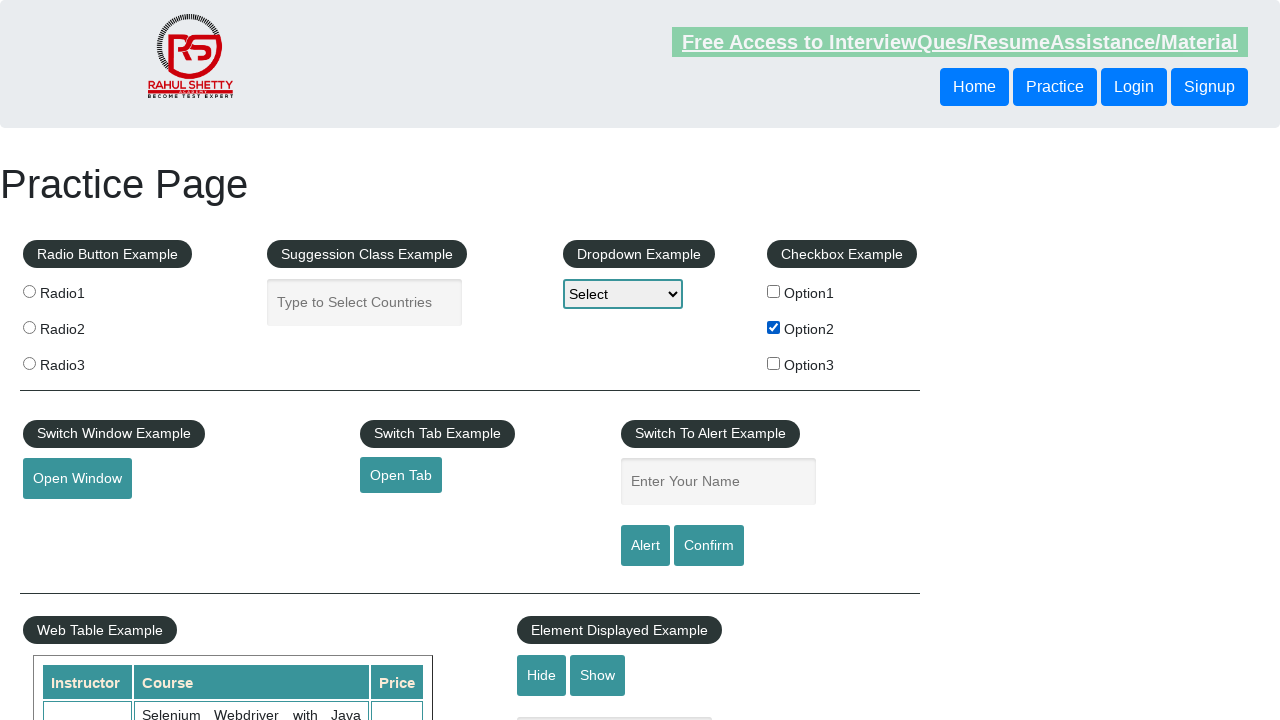

Retrieved label text for checkbox: 'Option2'
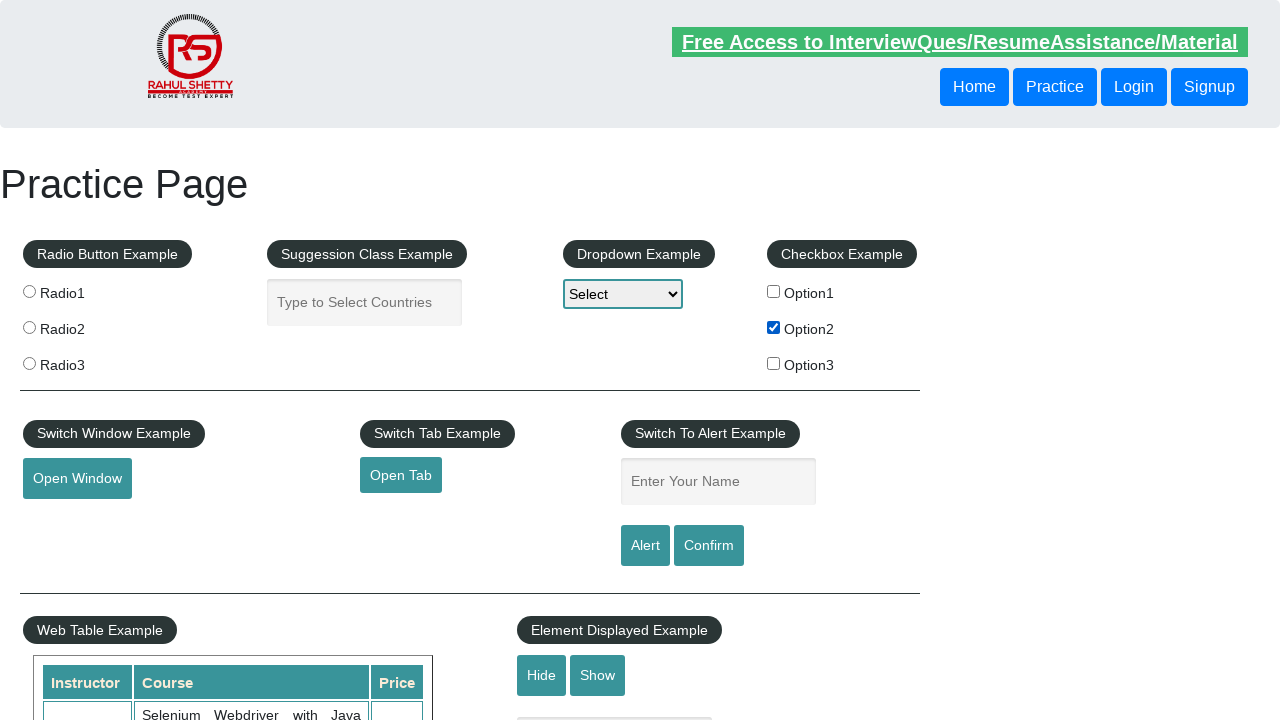

Selected 'Option2' from dropdown on #dropdown-class-example
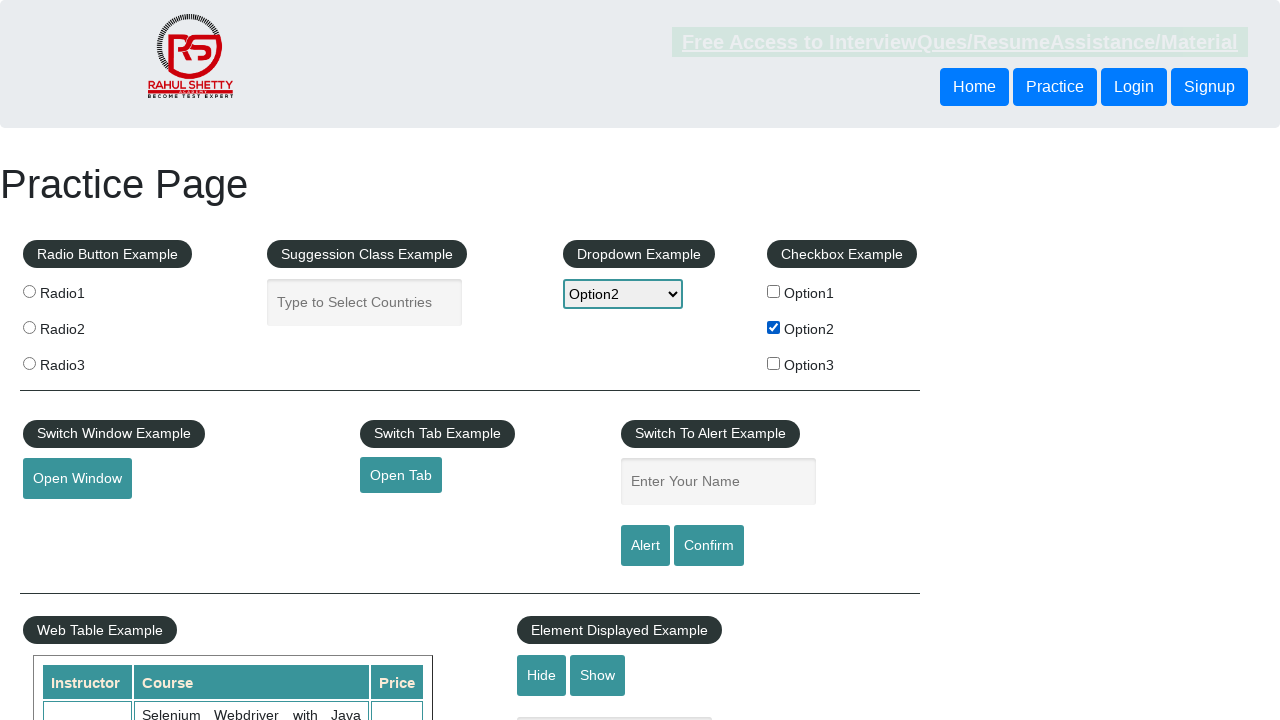

Filled alert textbox with 'Option2' on #name
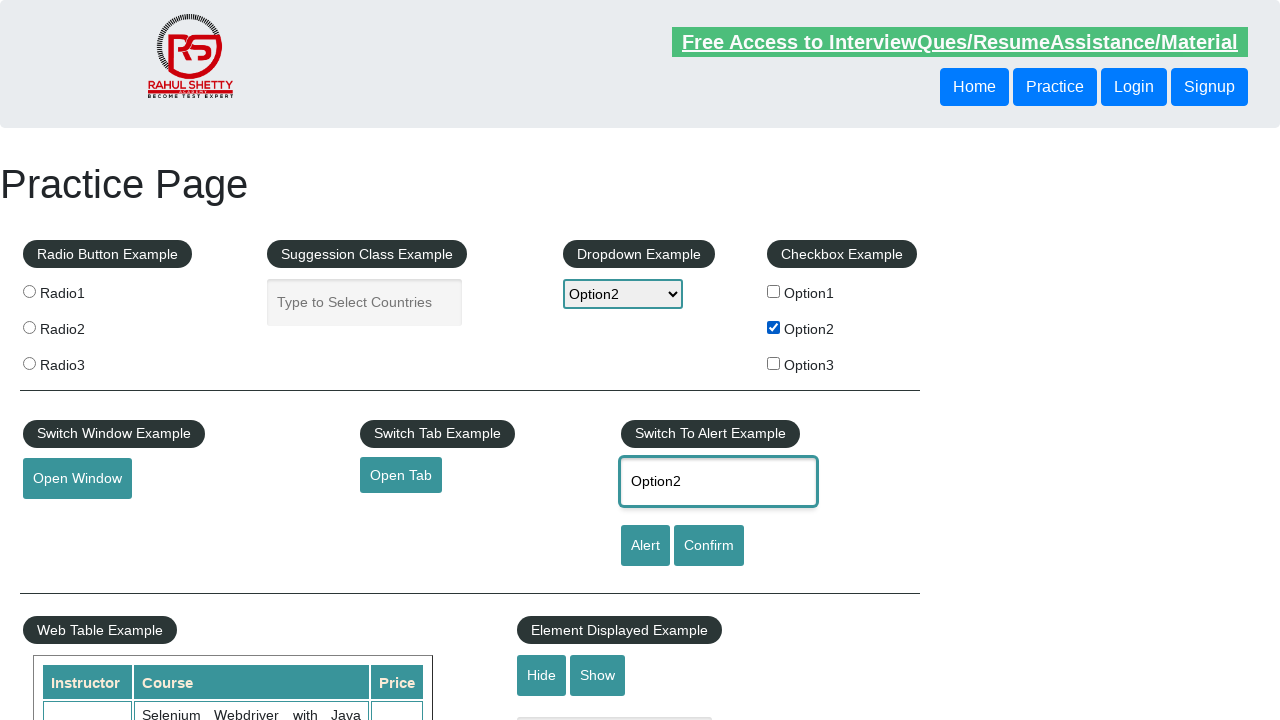

Clicked alert button at (645, 546) on #alertbtn
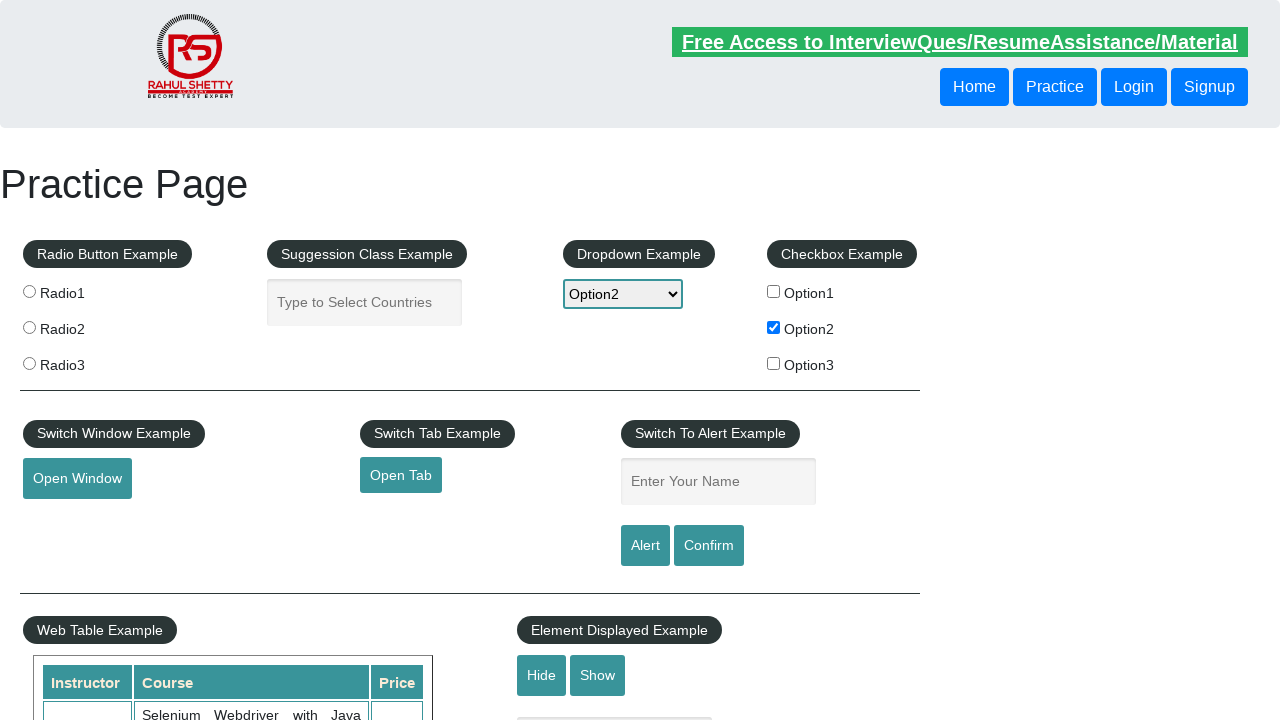

Set up initial dialog handler
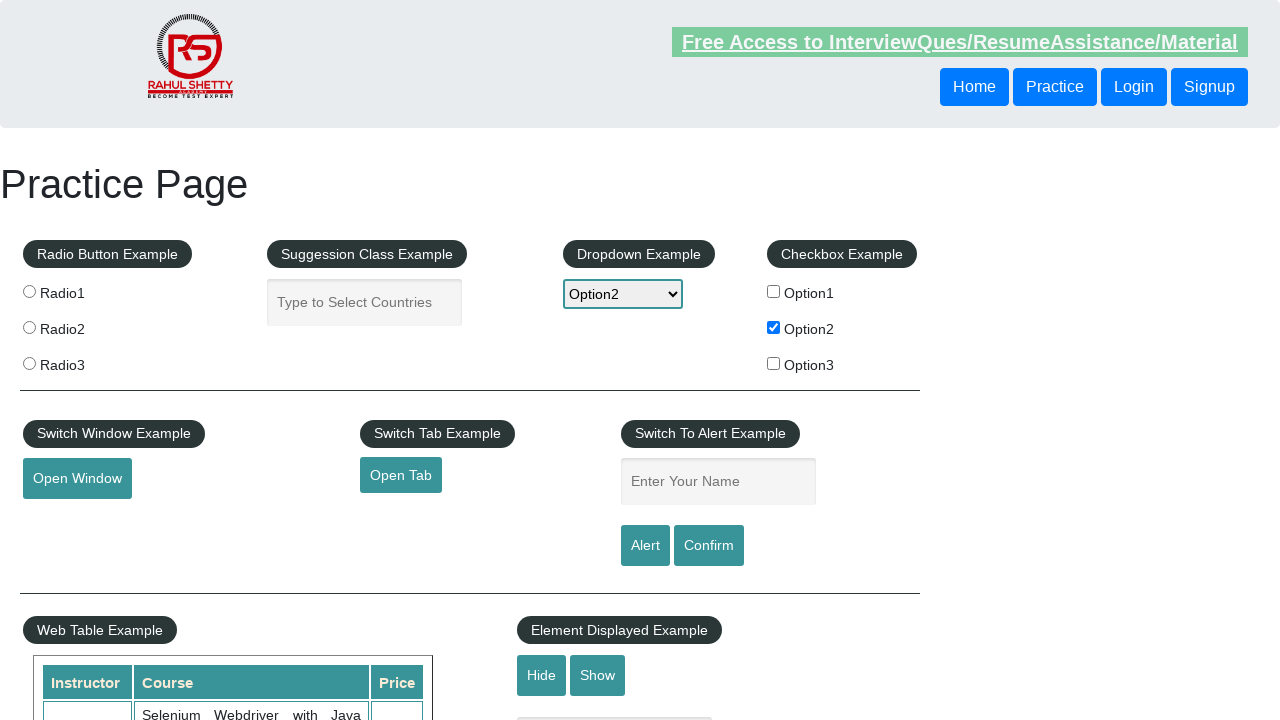

Set up verification dialog handler
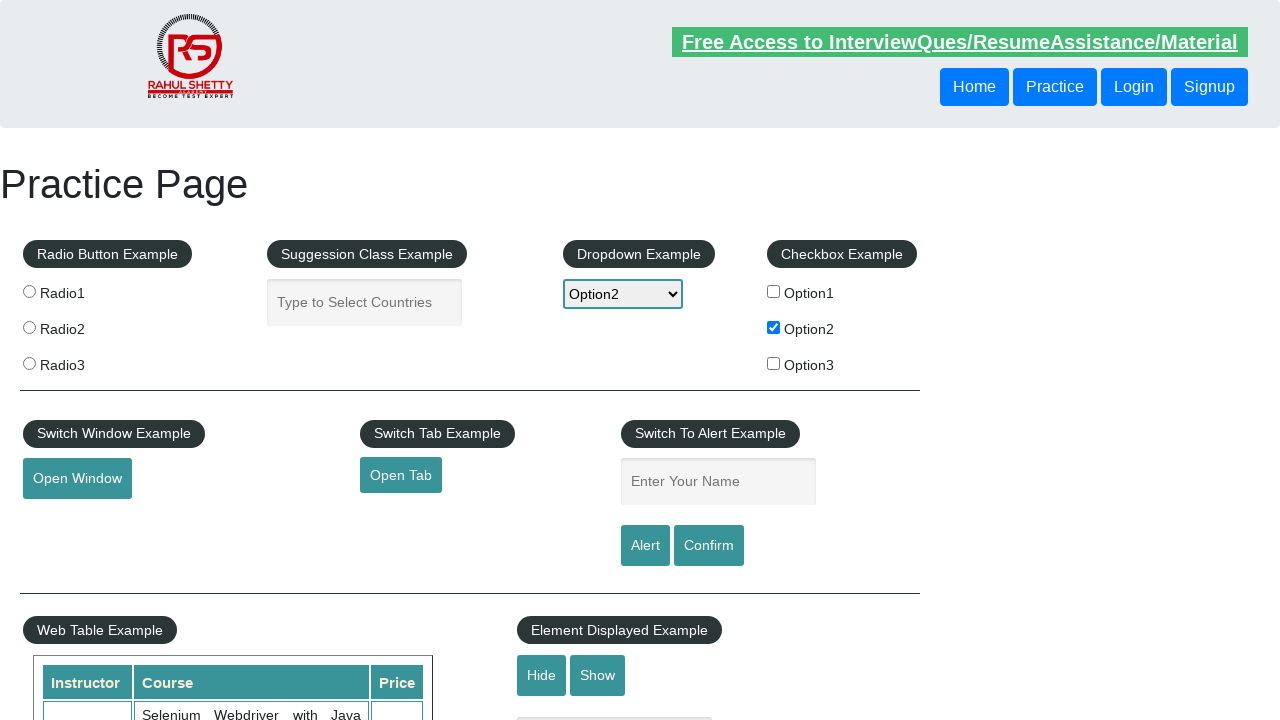

Clicked alert button to trigger verification - verifying alert contains 'Option2' at (645, 546) on #alertbtn
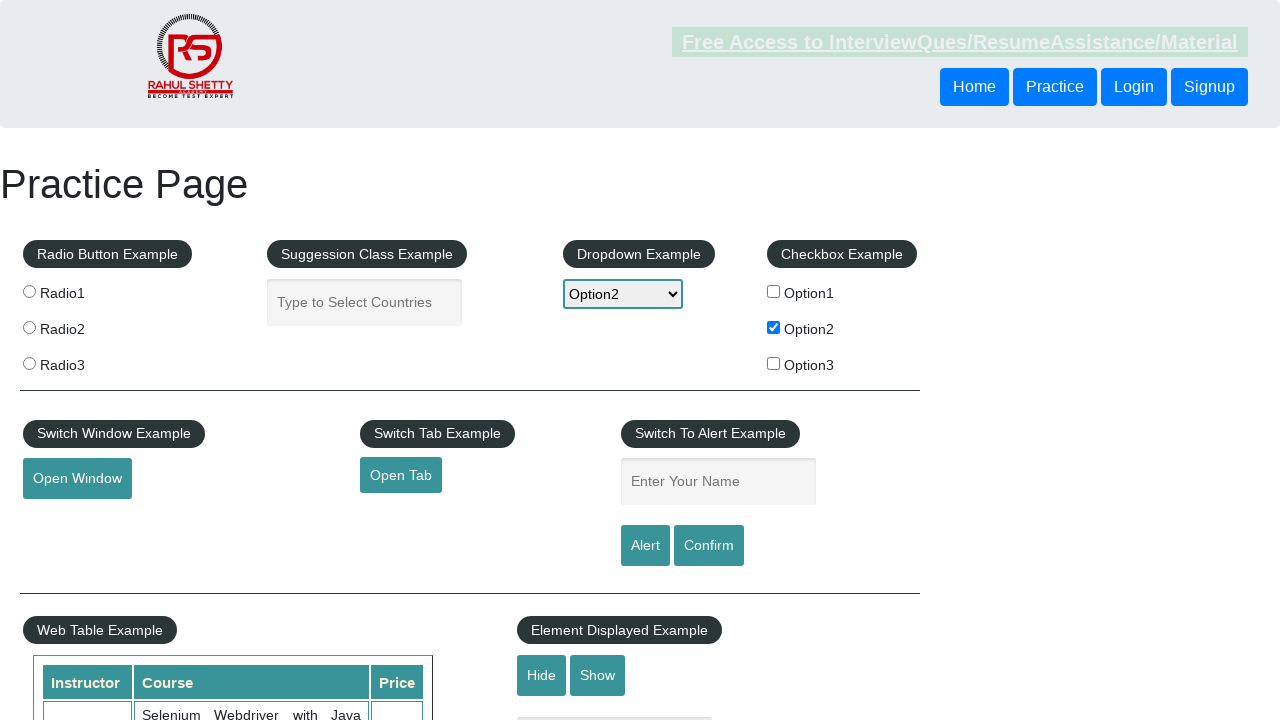

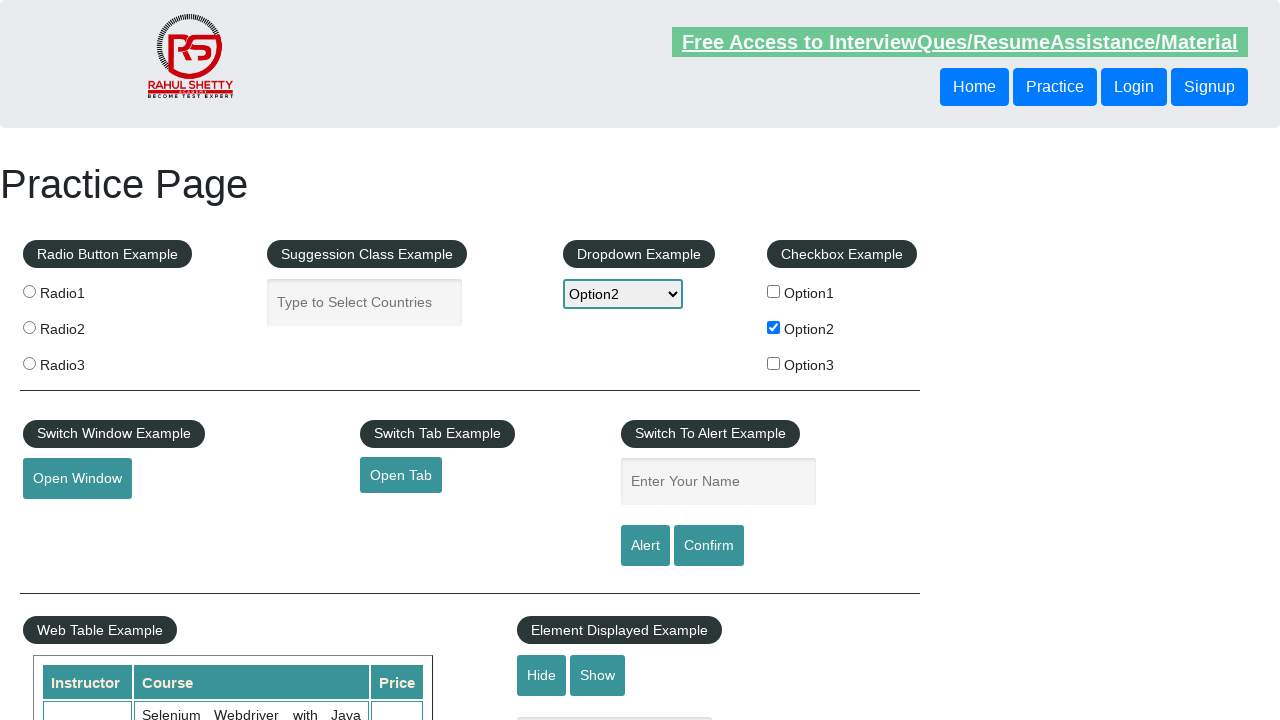